Tests adding and removing elements by adding 4 elements, deleting 2 of them, and verifying that 2 elements remain on the page.

Starting URL: http://the-internet.herokuapp.com/add_remove_elements/

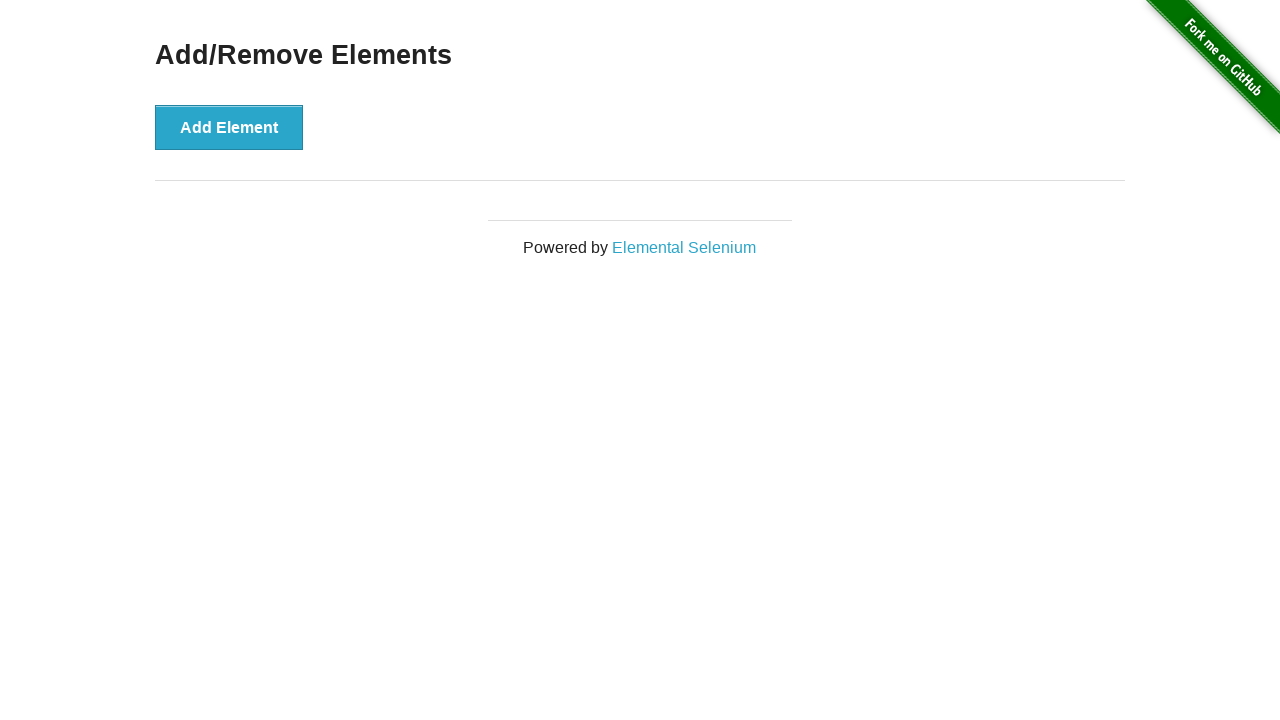

Clicked 'Add Element' button (1st time) at (229, 127) on xpath=//*[@onclick= 'addElement()']
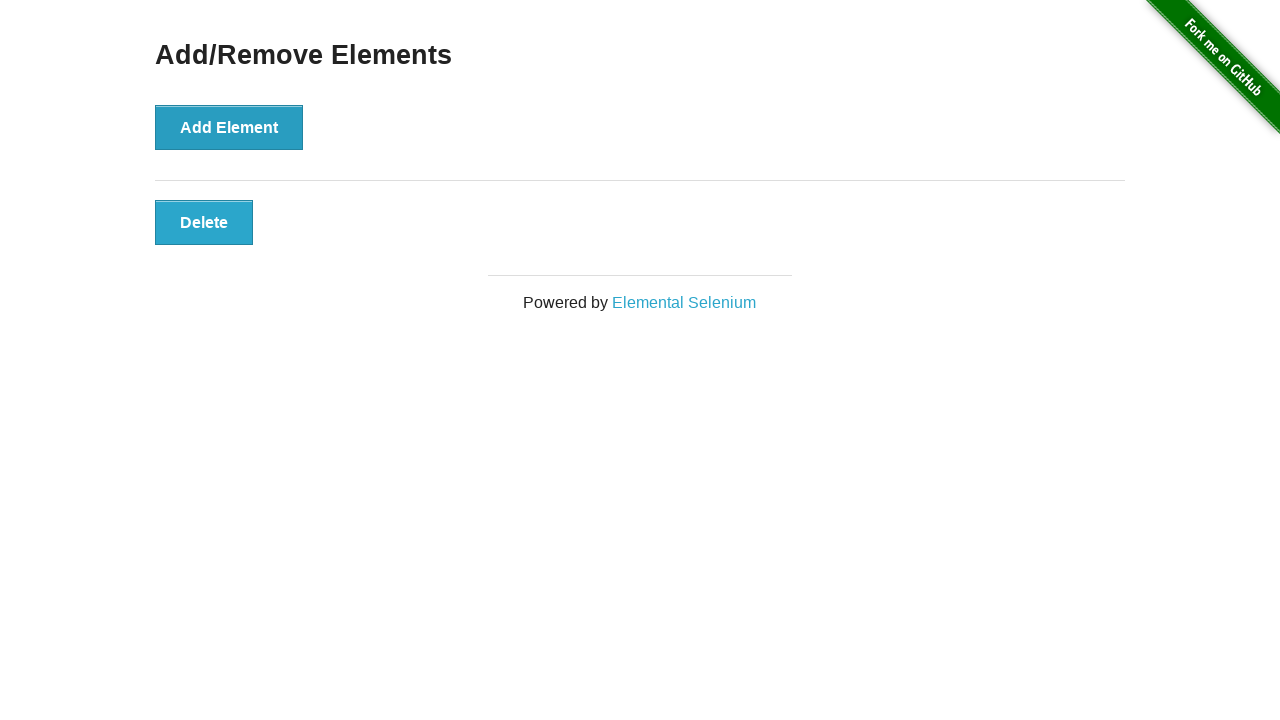

Clicked 'Add Element' button (2nd time) at (229, 127) on xpath=//*[@onclick= 'addElement()']
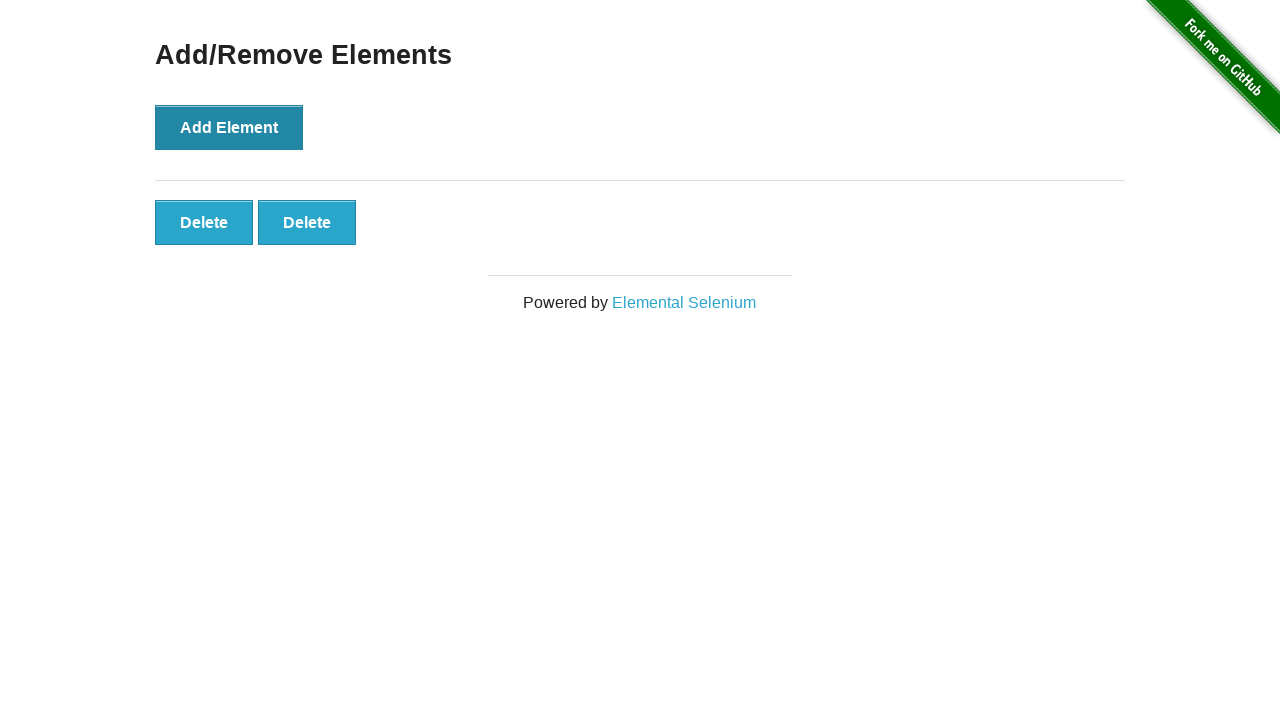

Clicked 'Add Element' button (3rd time) at (229, 127) on xpath=//*[@onclick= 'addElement()']
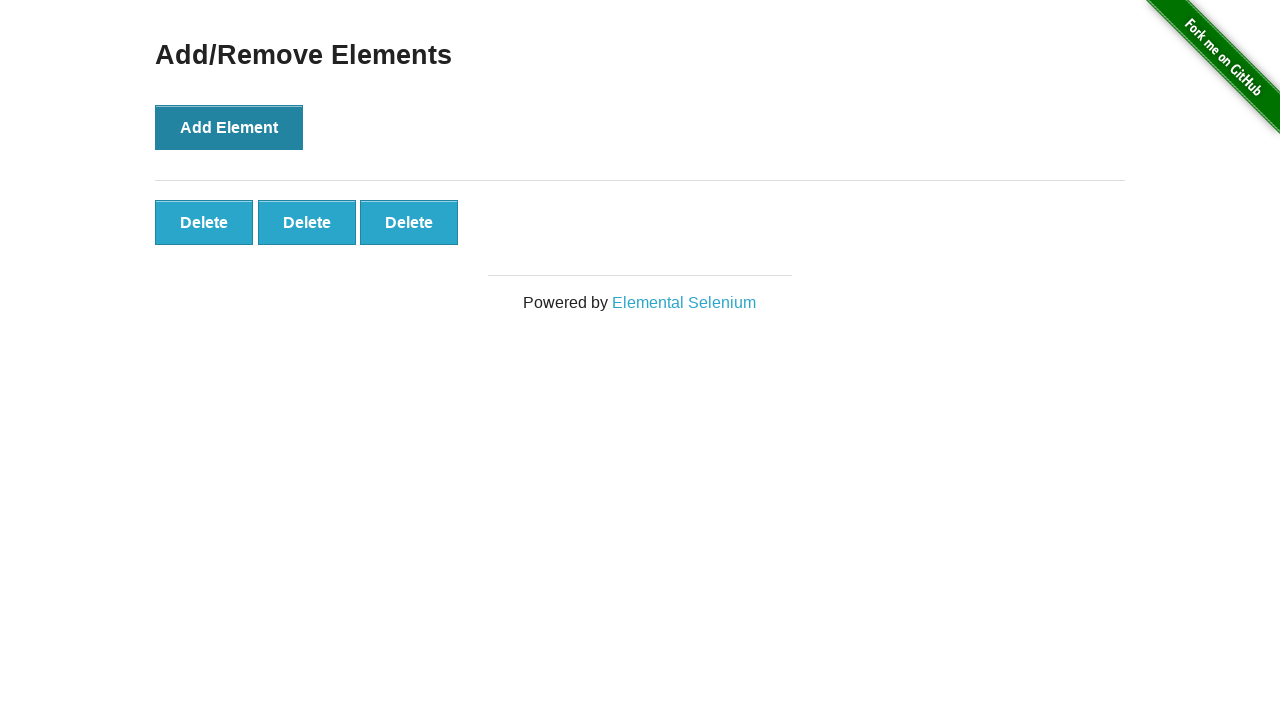

Clicked 'Add Element' button (4th time) at (229, 127) on xpath=//*[@onclick= 'addElement()']
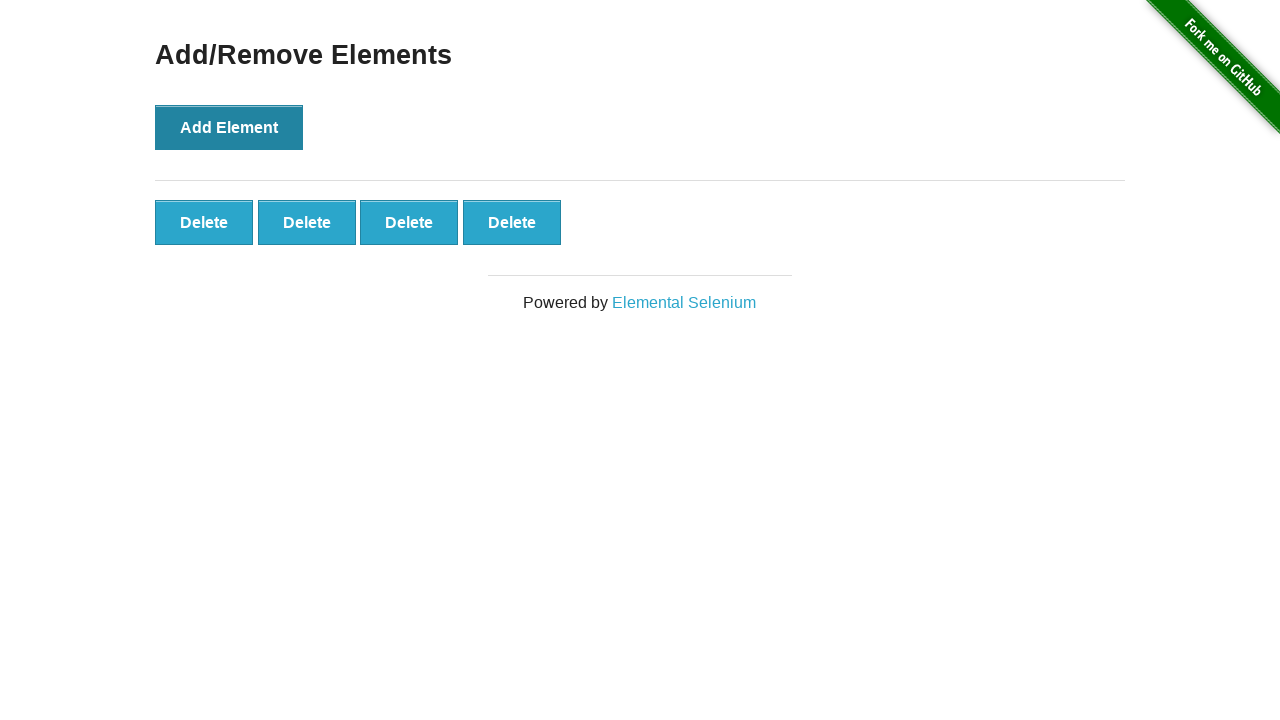

Clicked 'Delete' button (1st time) at (204, 222) on xpath=//*[@onclick= 'deleteElement()']
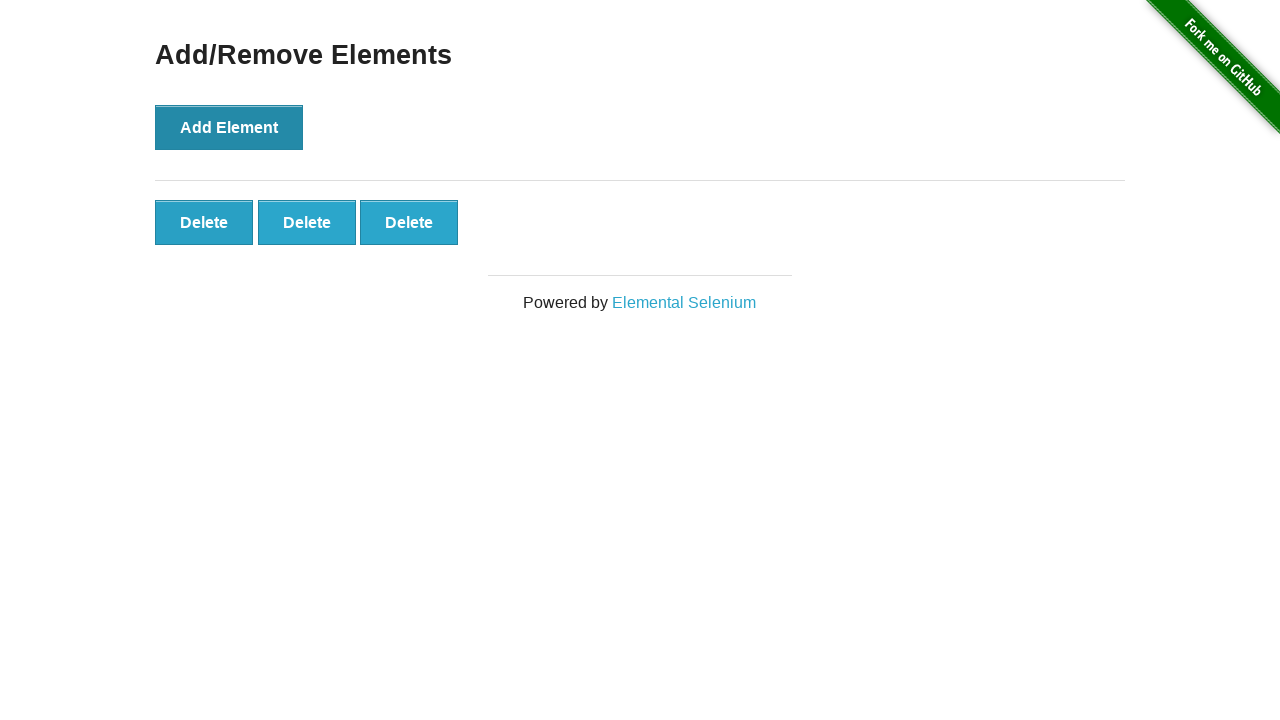

Clicked 'Delete' button (2nd time) at (204, 222) on xpath=//*[@onclick= 'deleteElement()']
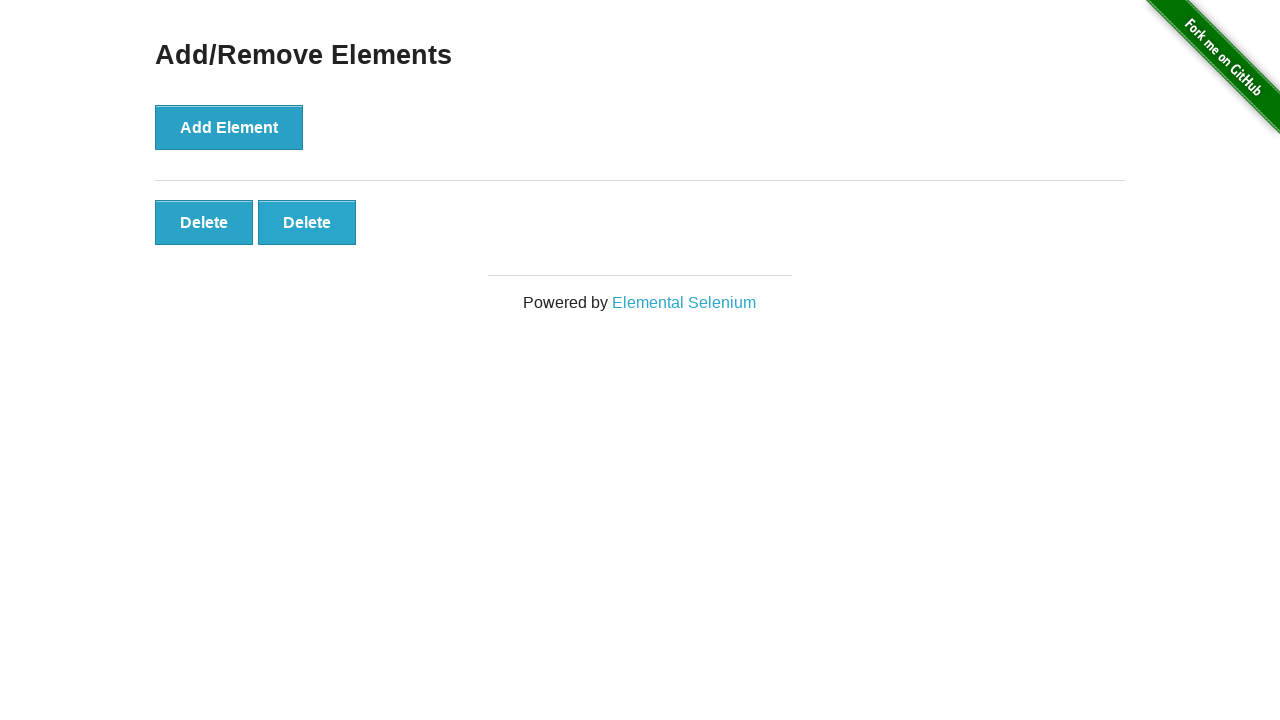

Located all elements with class 'added-manually'
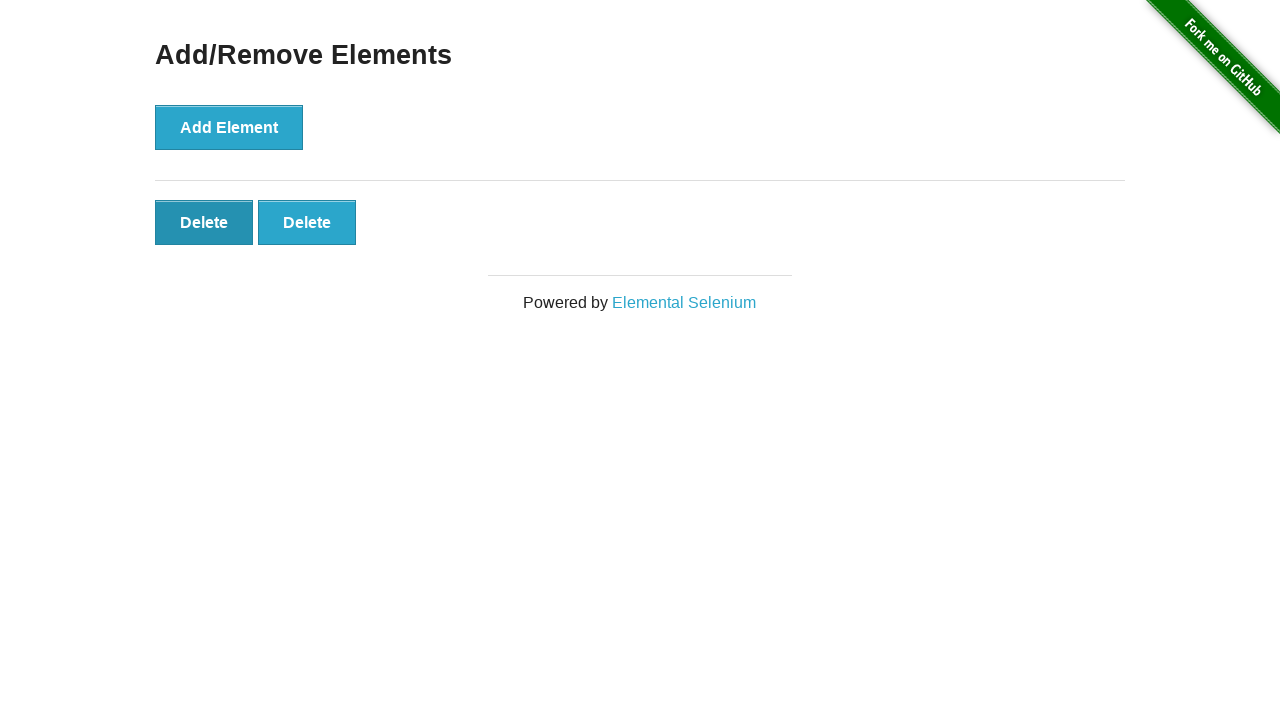

Verified that exactly 2 elements remain on the page
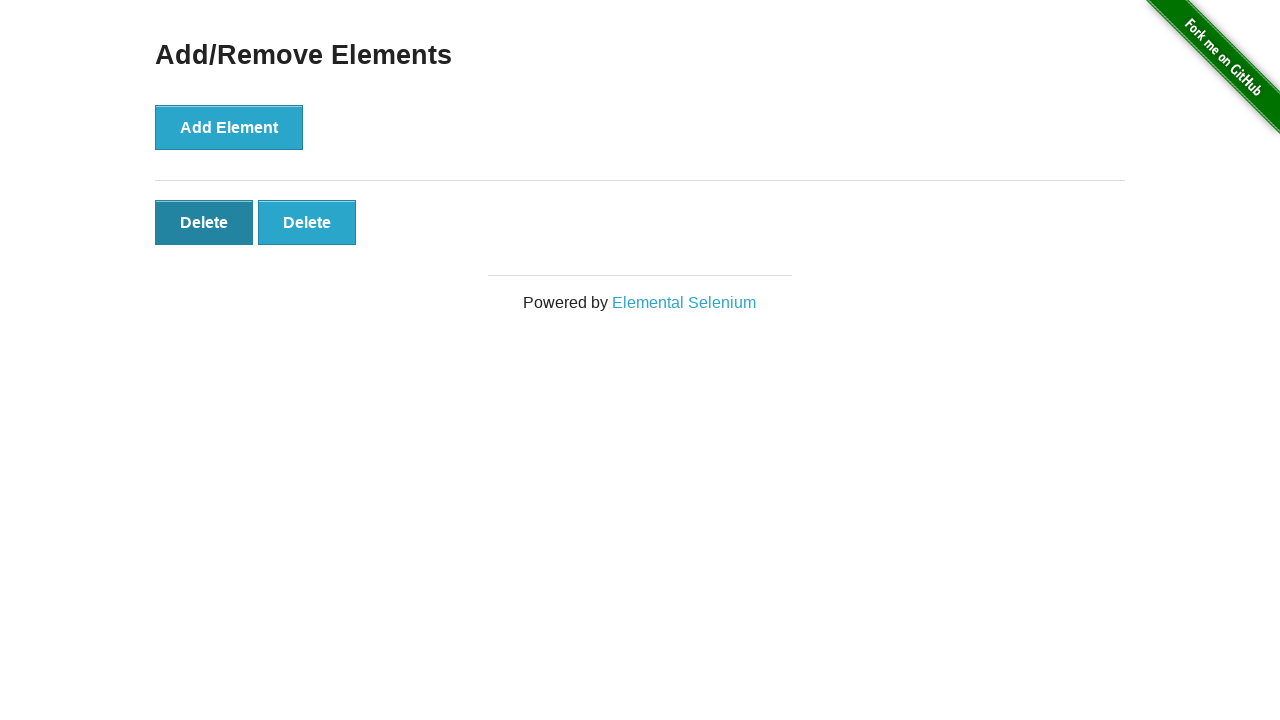

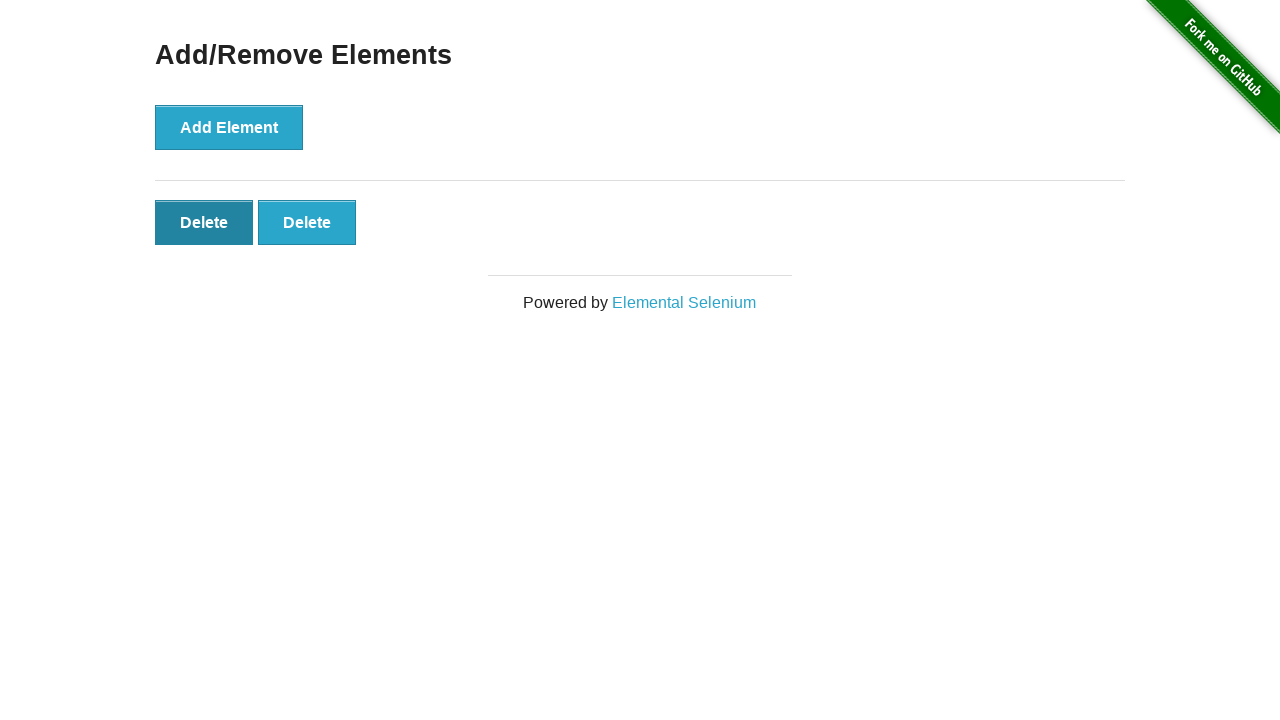